Tests keyboard input functionality by clicking on a name field, entering a name, and clicking a button on the Formy keypress practice page

Starting URL: https://formy-project.herokuapp.com/keypress

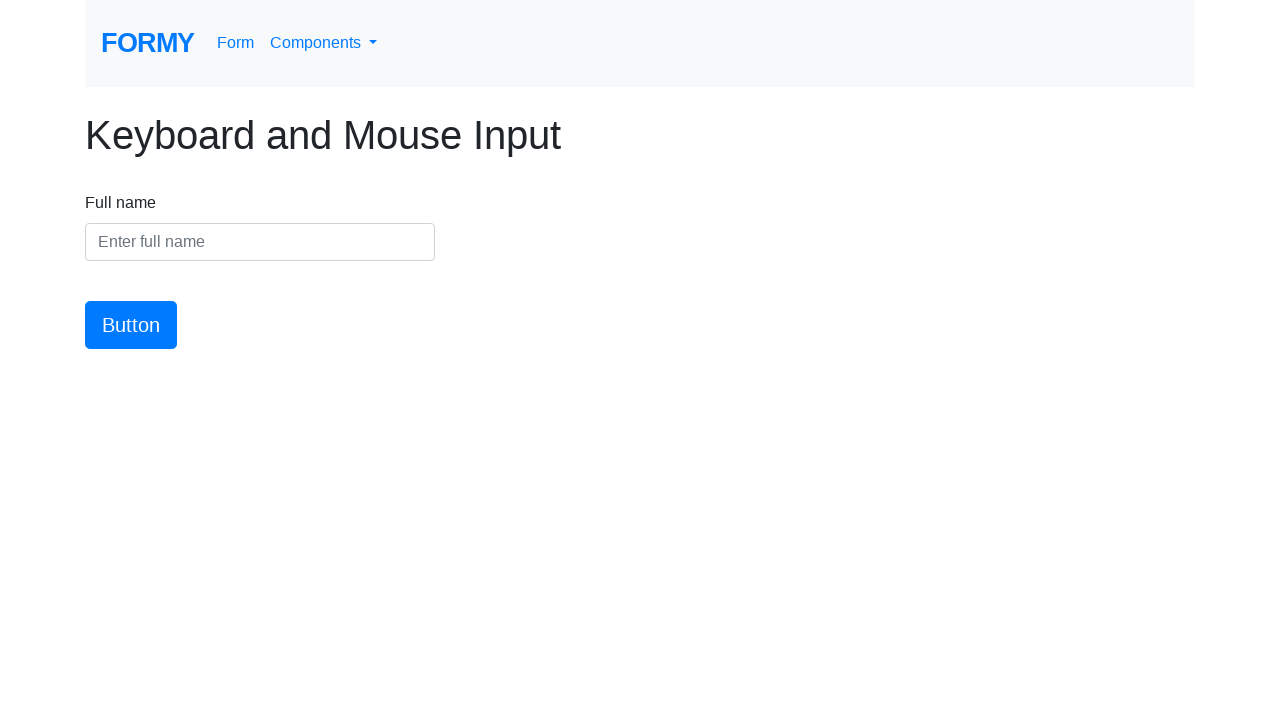

Clicked on the name input field at (260, 242) on #name
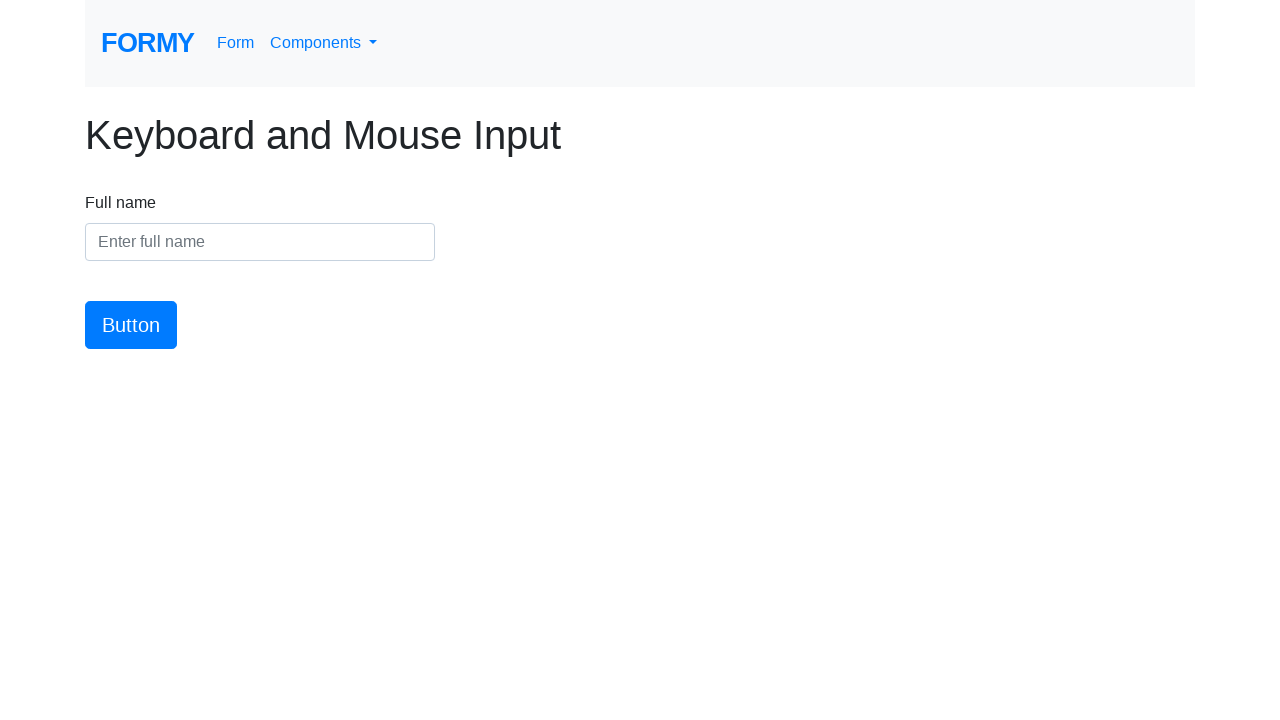

Entered 'Valentina Koroleva' in the name field on #name
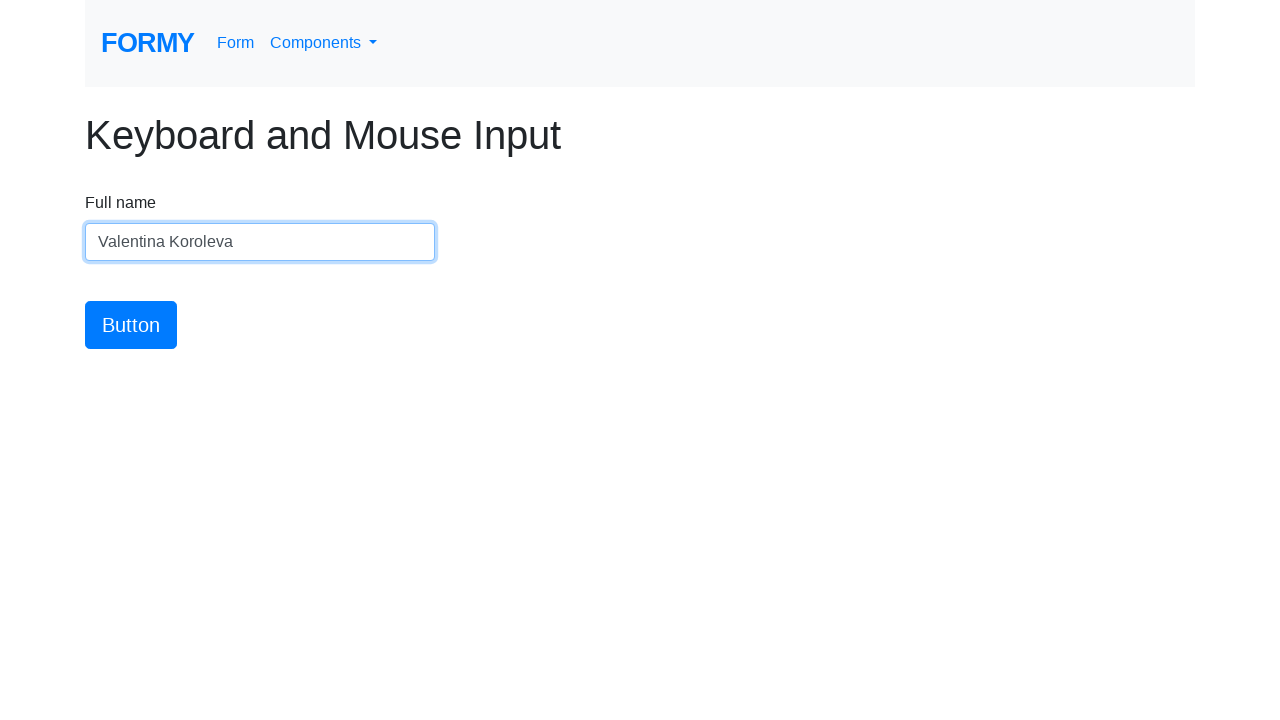

Clicked the submit button at (131, 325) on #button
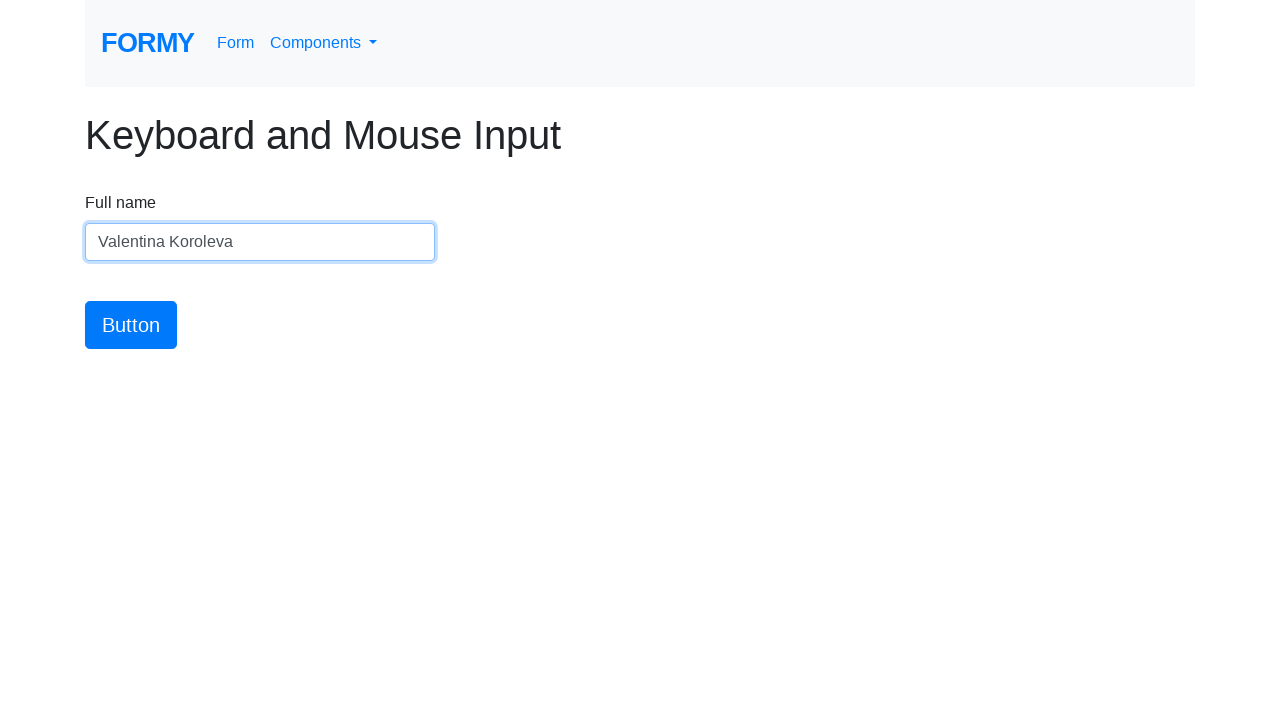

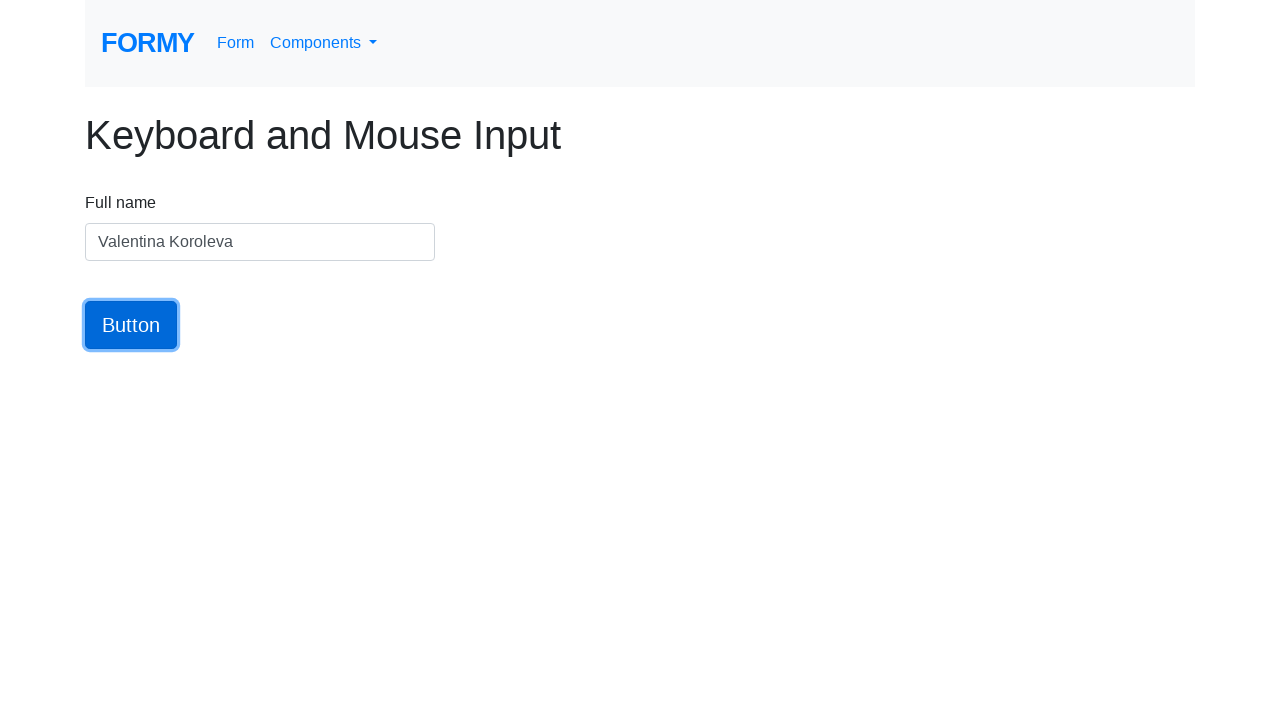